Tests opening a new browser window by clicking a button, switches to the new window to verify the URL, then closes it and switches back to the original window.

Starting URL: https://testautomationpractice.blogspot.com/

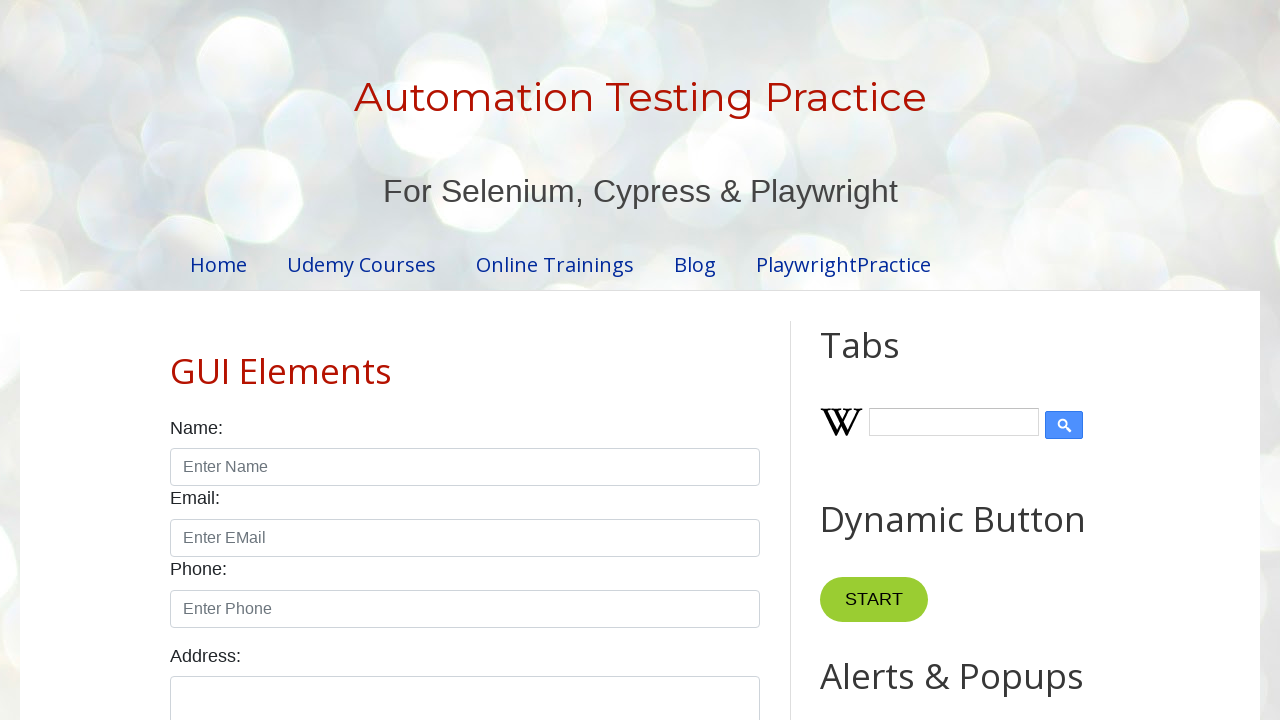

Clicked button to open new browser window at (880, 361) on xpath=//*[@id='HTML4']/div[1]/button
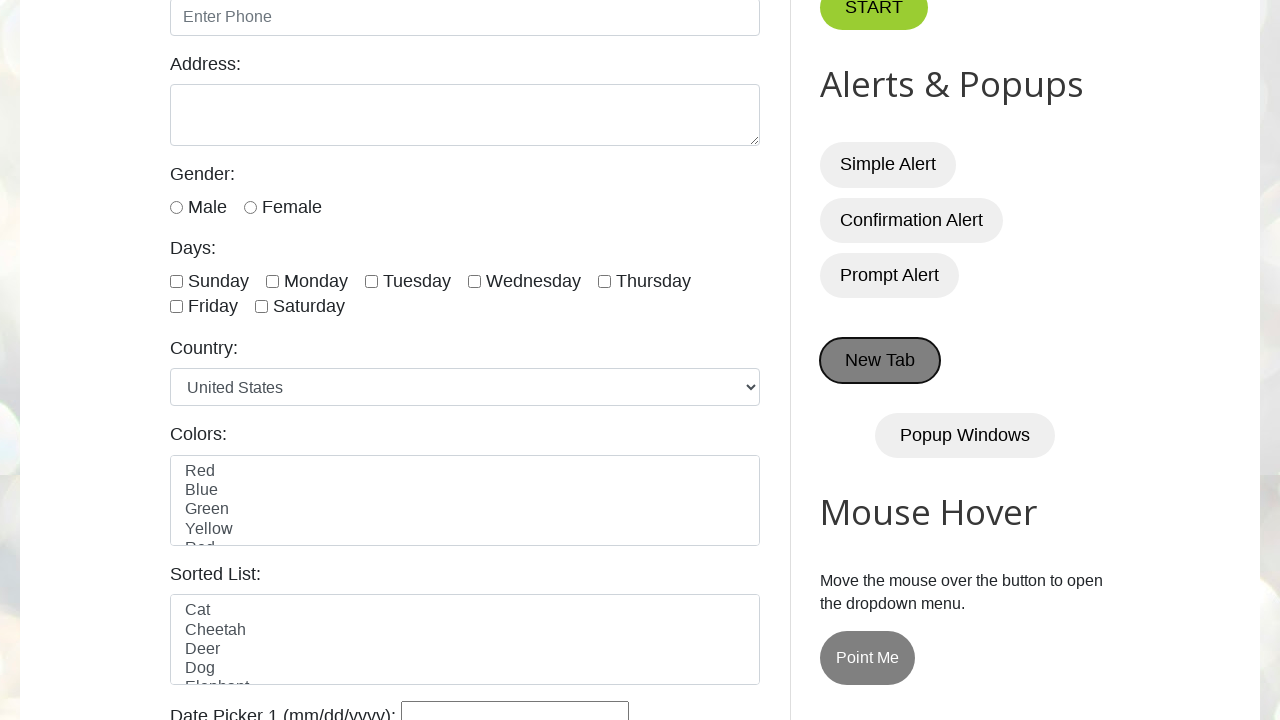

New page object obtained from context
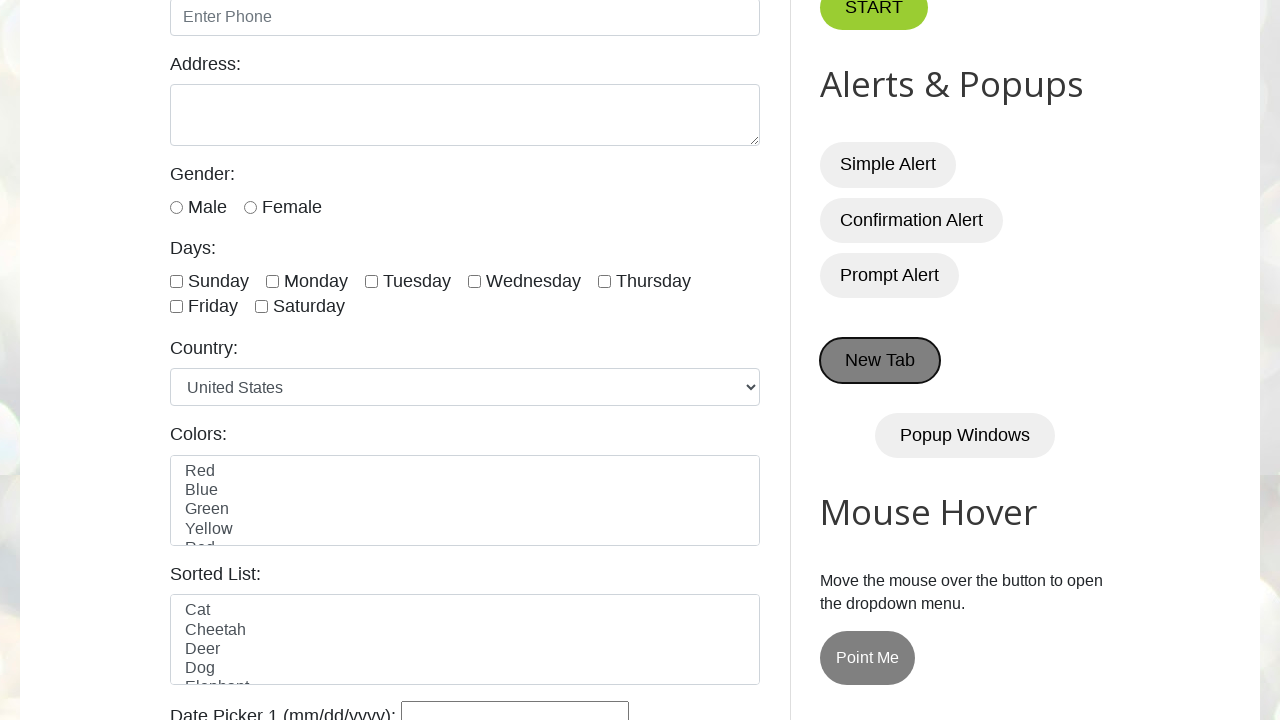

New page loaded and ready
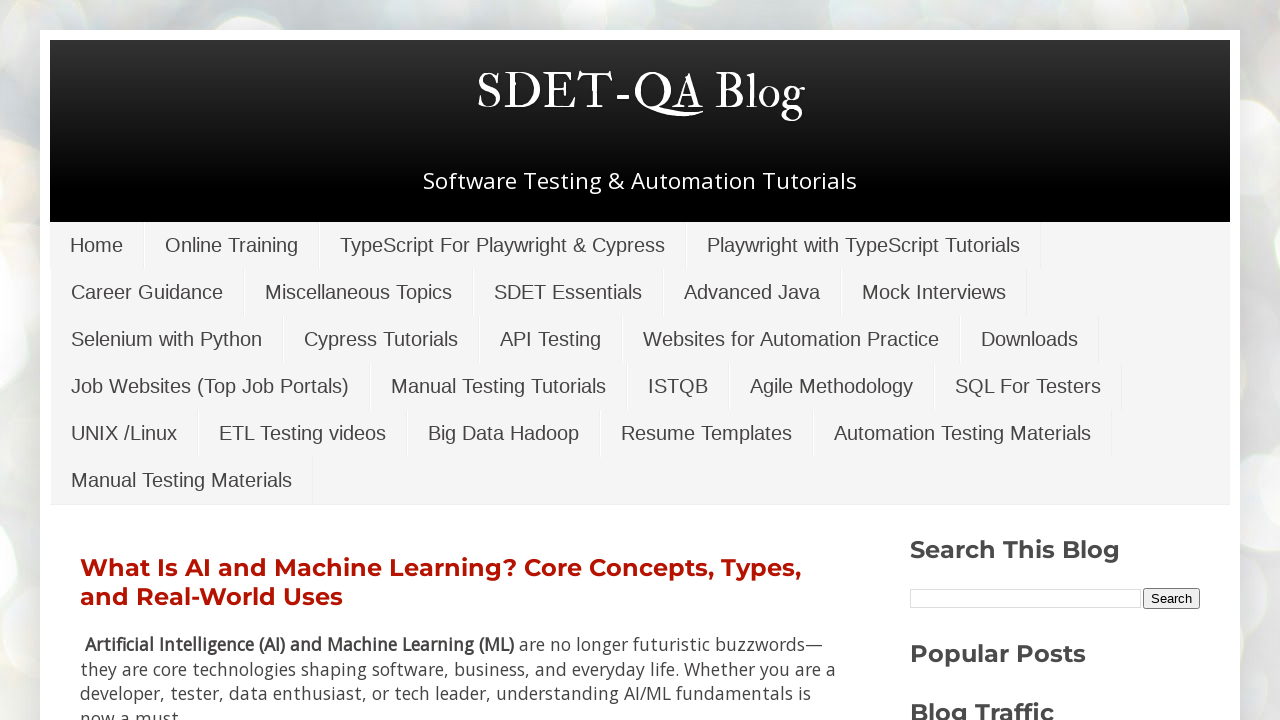

Closed new browser window and switched back to original window
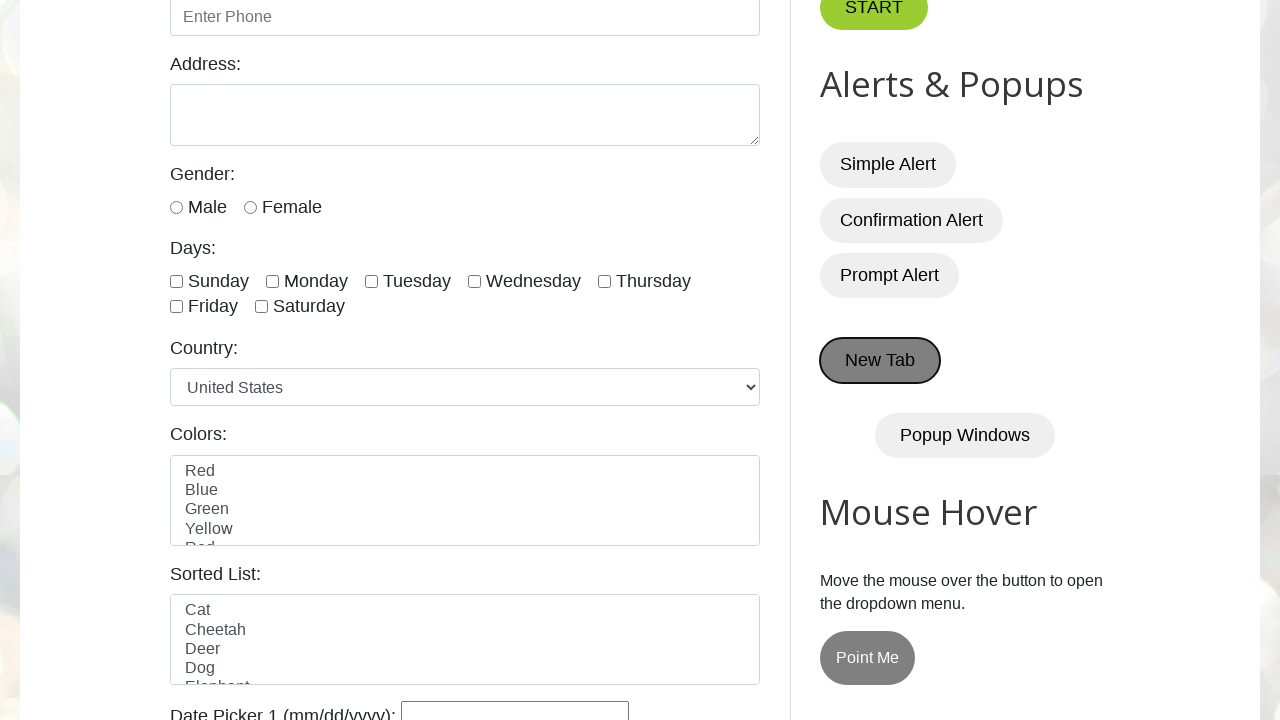

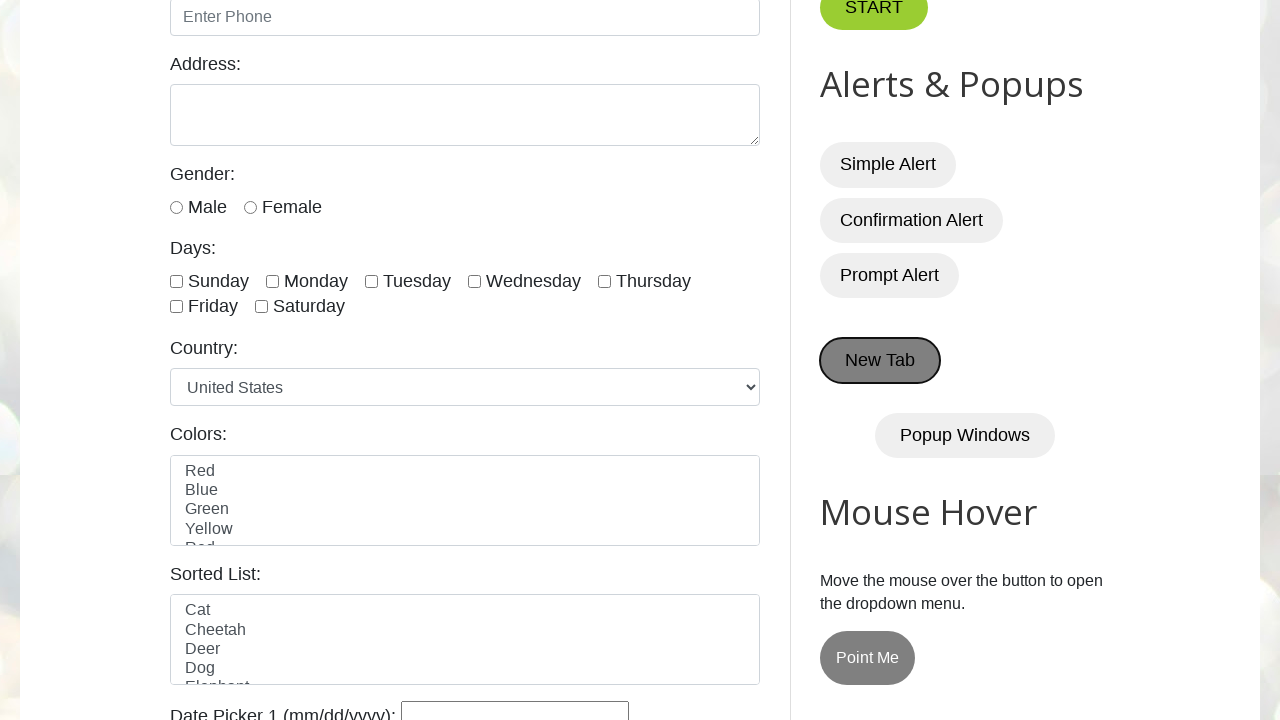